Tests iframe handling by switching between two iframes, clicking action buttons inside each, then clicking a back button on the main page

Starting URL: https://v1.training-support.net/selenium/iframes

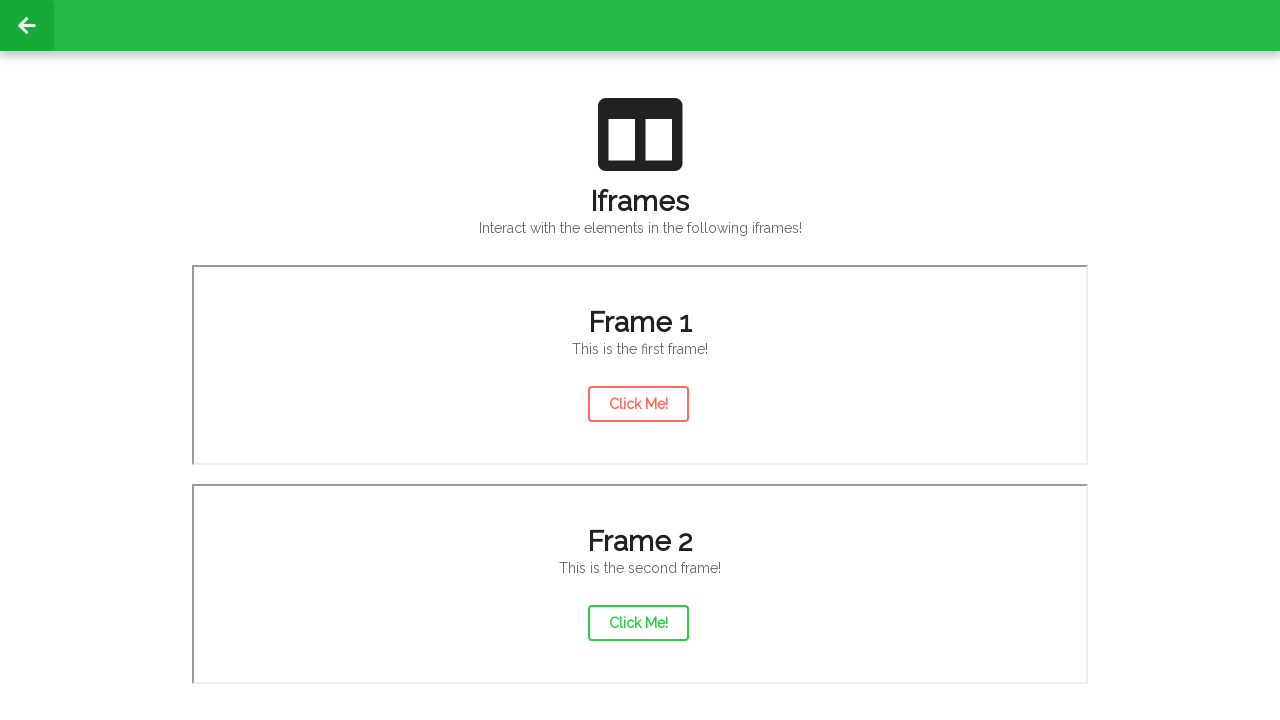

Navigated to iframe training page
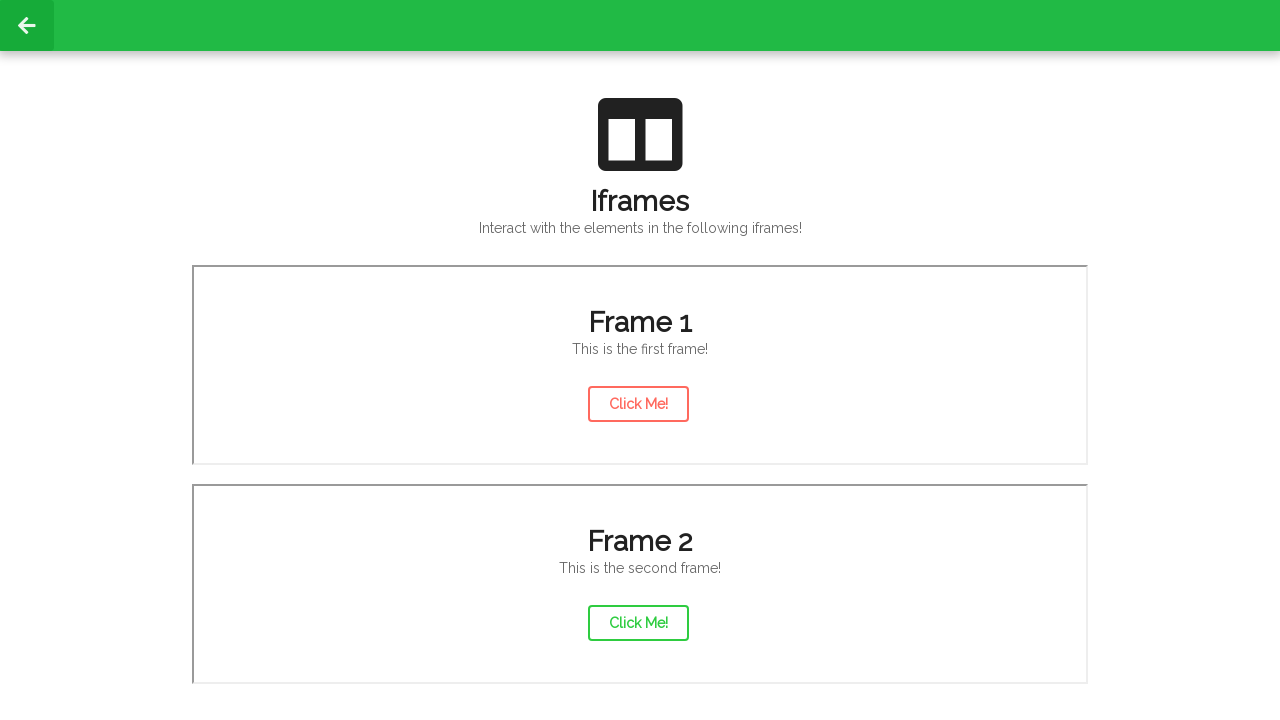

Located first iframe
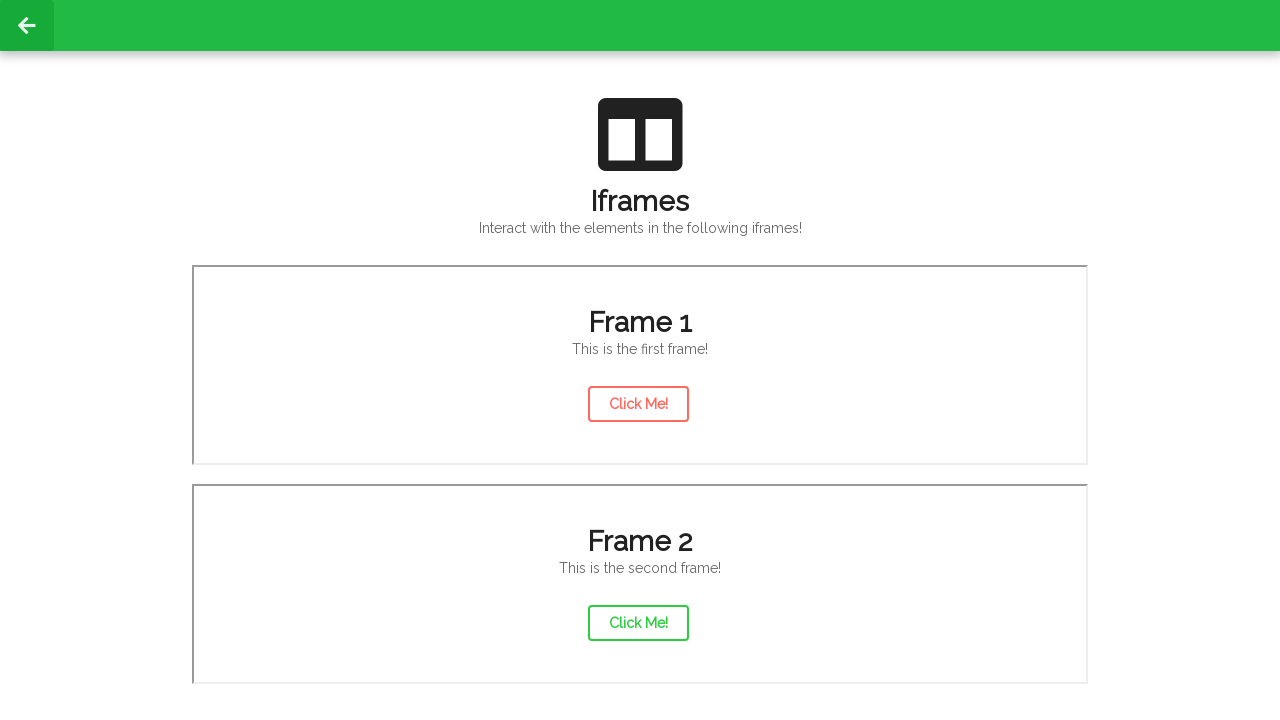

Clicked action button in first iframe at (638, 404) on iframe[src='/selenium/frame1'] >> internal:control=enter-frame >> #actionButton
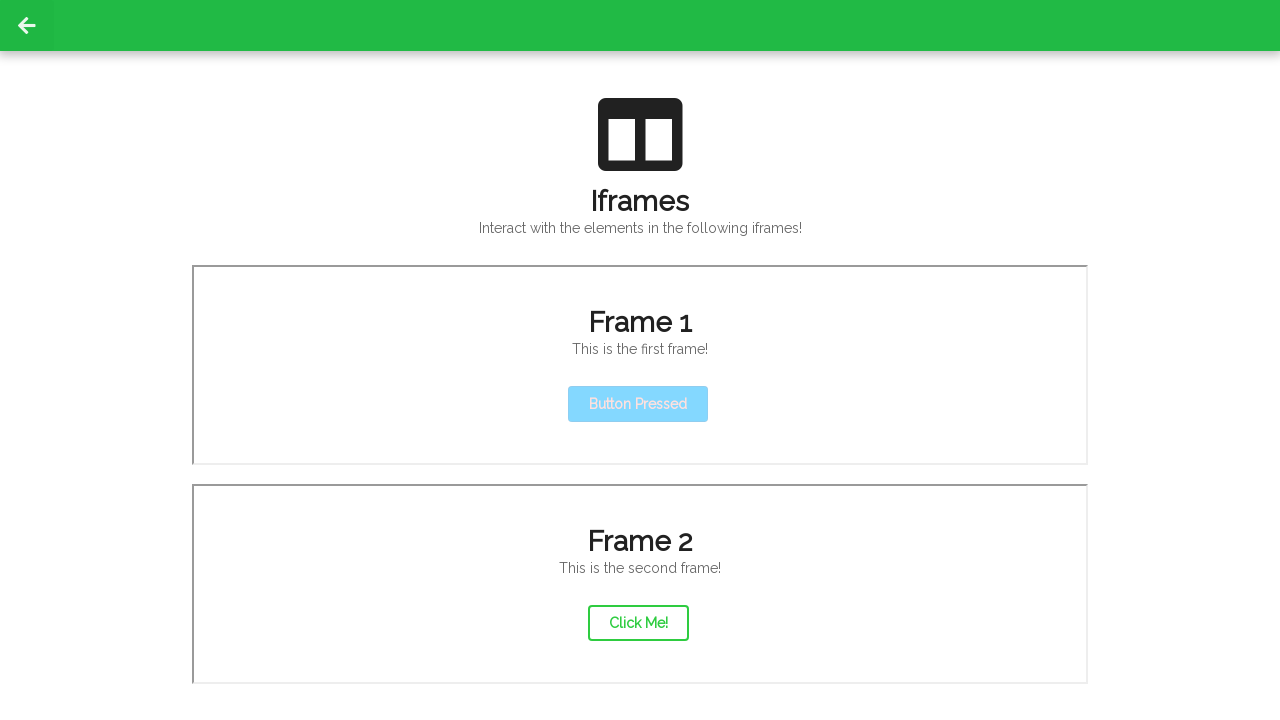

Located second iframe
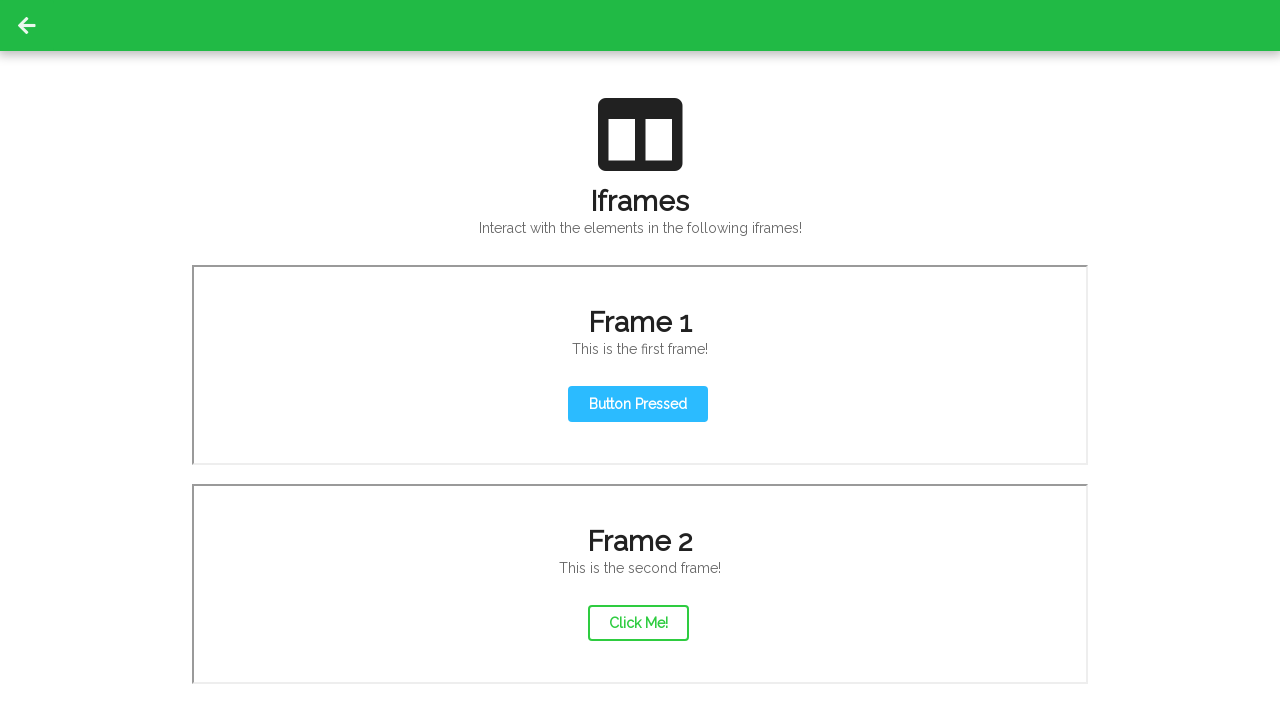

Clicked action button in second iframe at (638, 623) on iframe[src='/selenium/frame2'] >> internal:control=enter-frame >> #actionButton
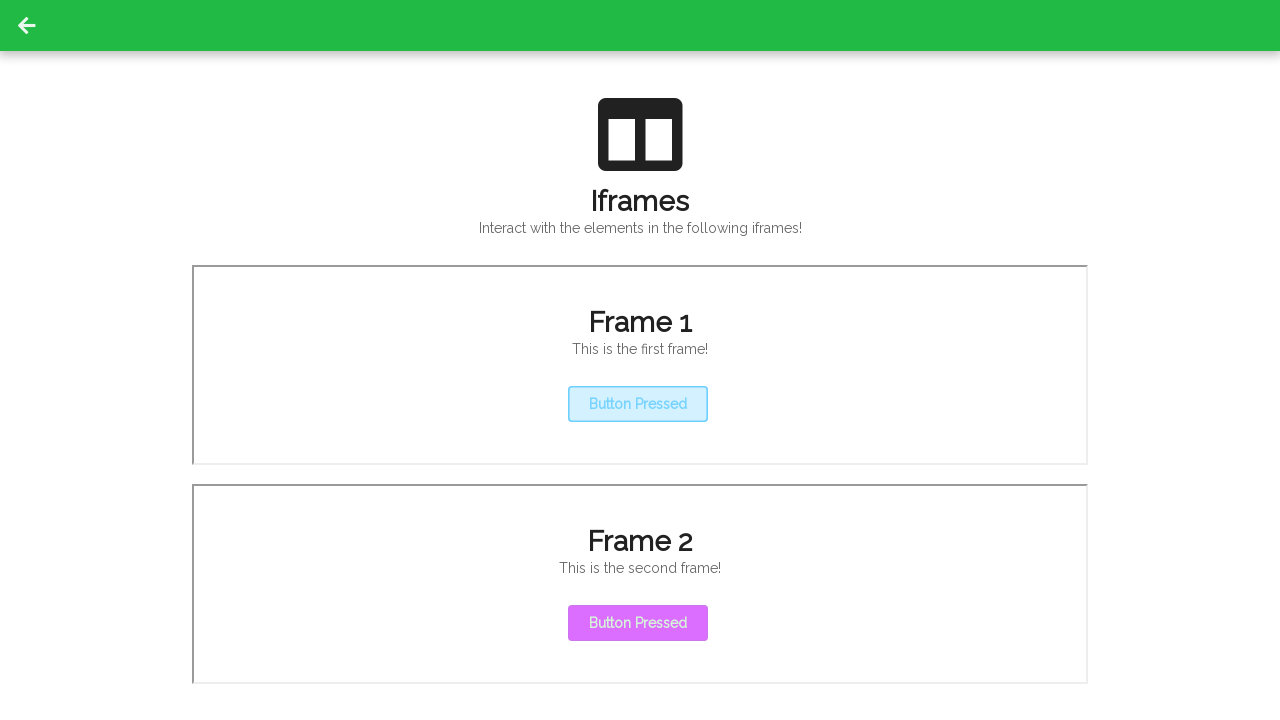

Clicked back button on main page at (27, 26) on button[onclick='goBack()']
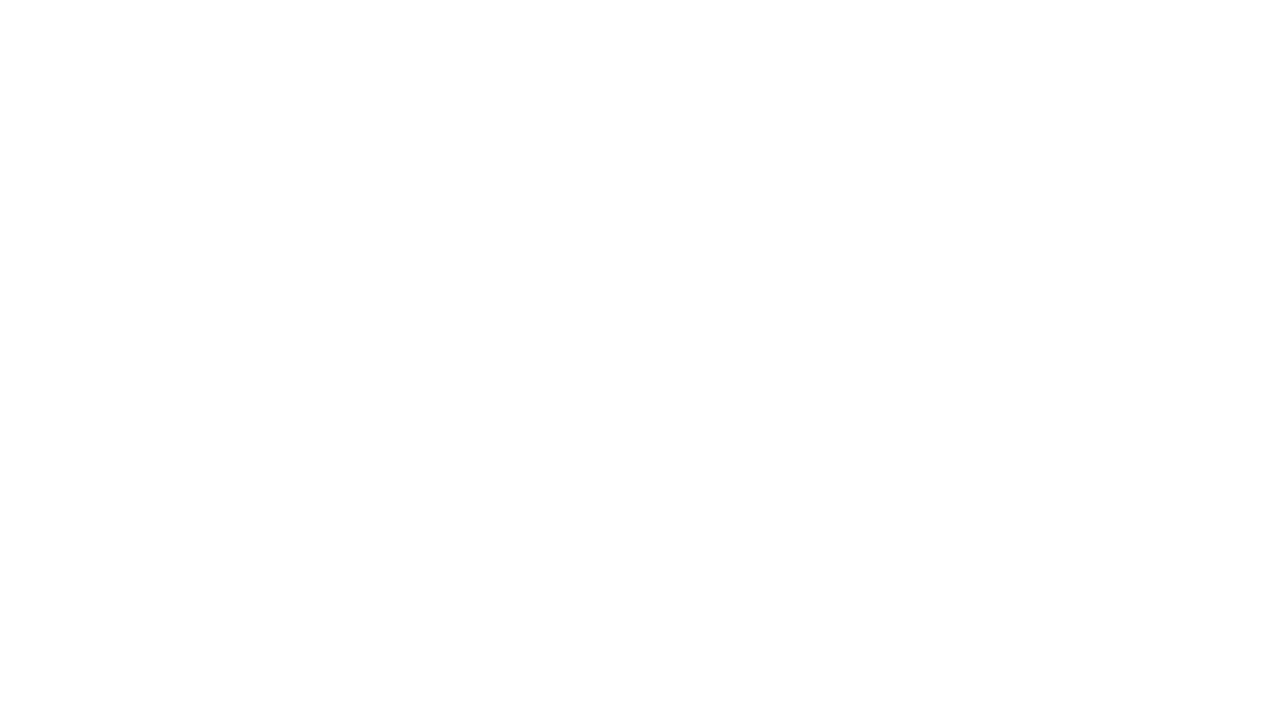

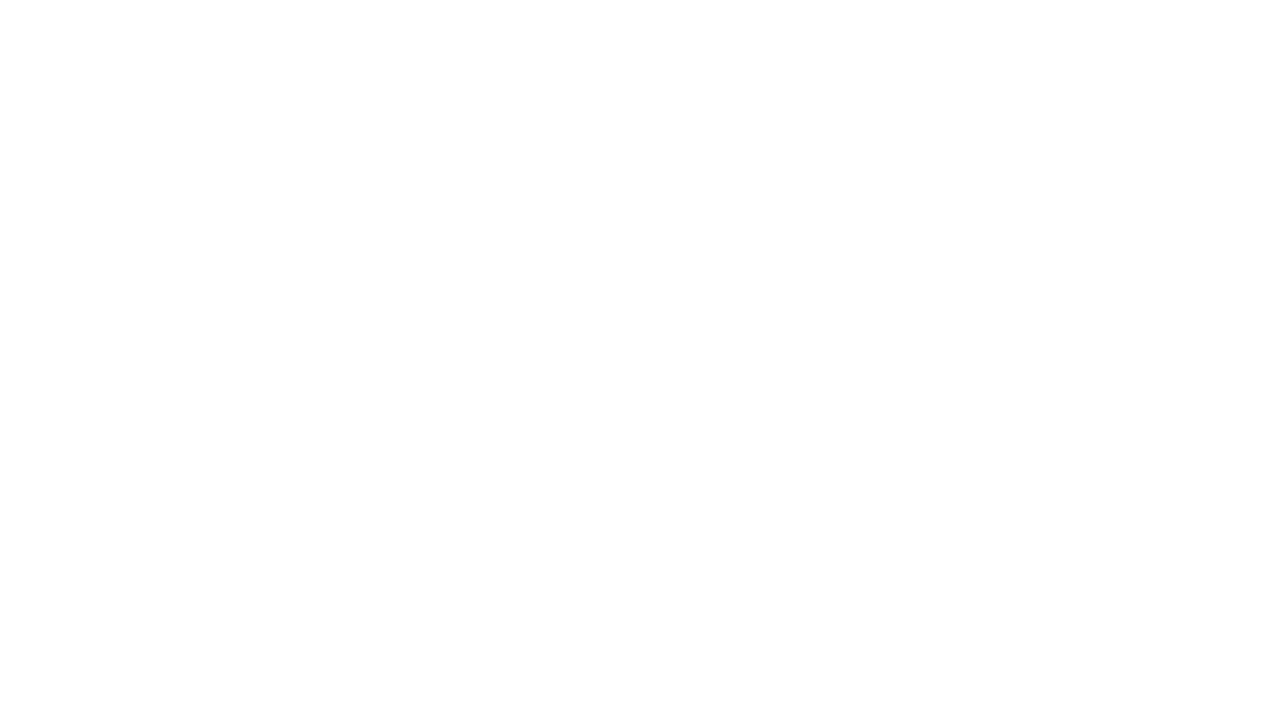